Tests that clicking Clear completed removes all completed items from the list

Starting URL: https://demo.playwright.dev/todomvc

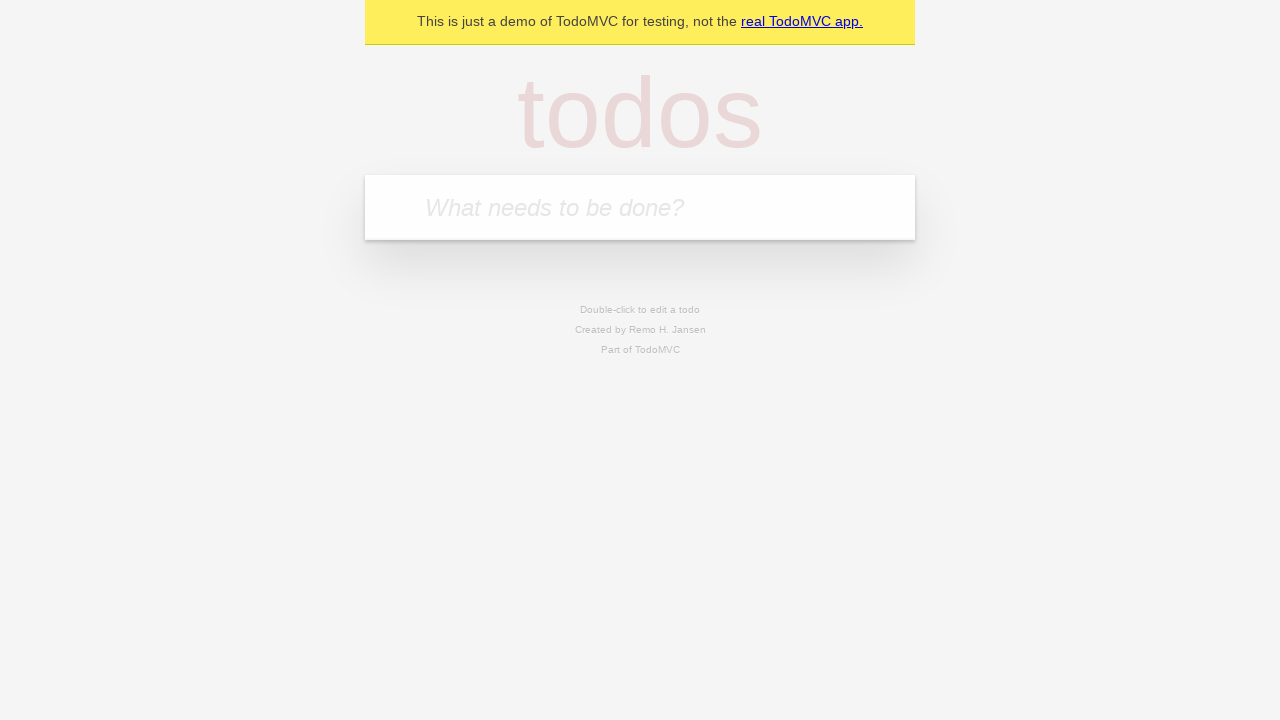

Filled todo input field with 'buy some cheese' on internal:attr=[placeholder="What needs to be done?"i]
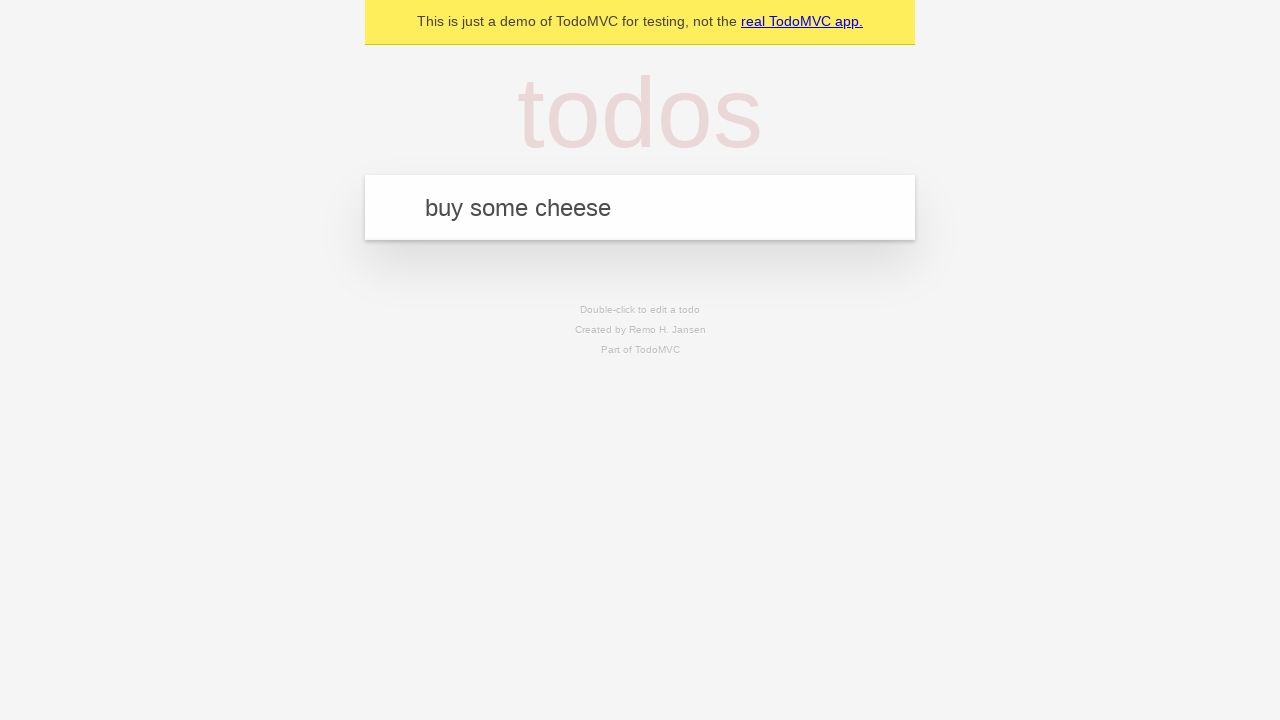

Pressed Enter to create todo item 'buy some cheese' on internal:attr=[placeholder="What needs to be done?"i]
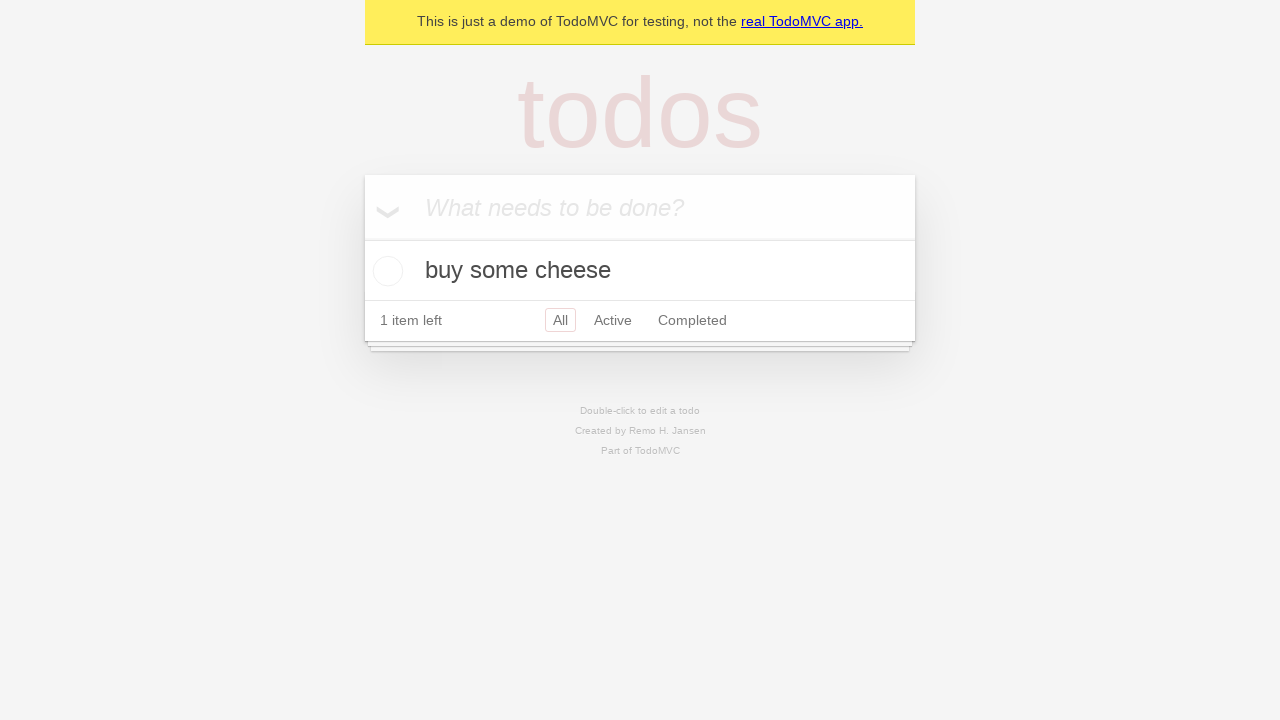

Filled todo input field with 'feed the cat' on internal:attr=[placeholder="What needs to be done?"i]
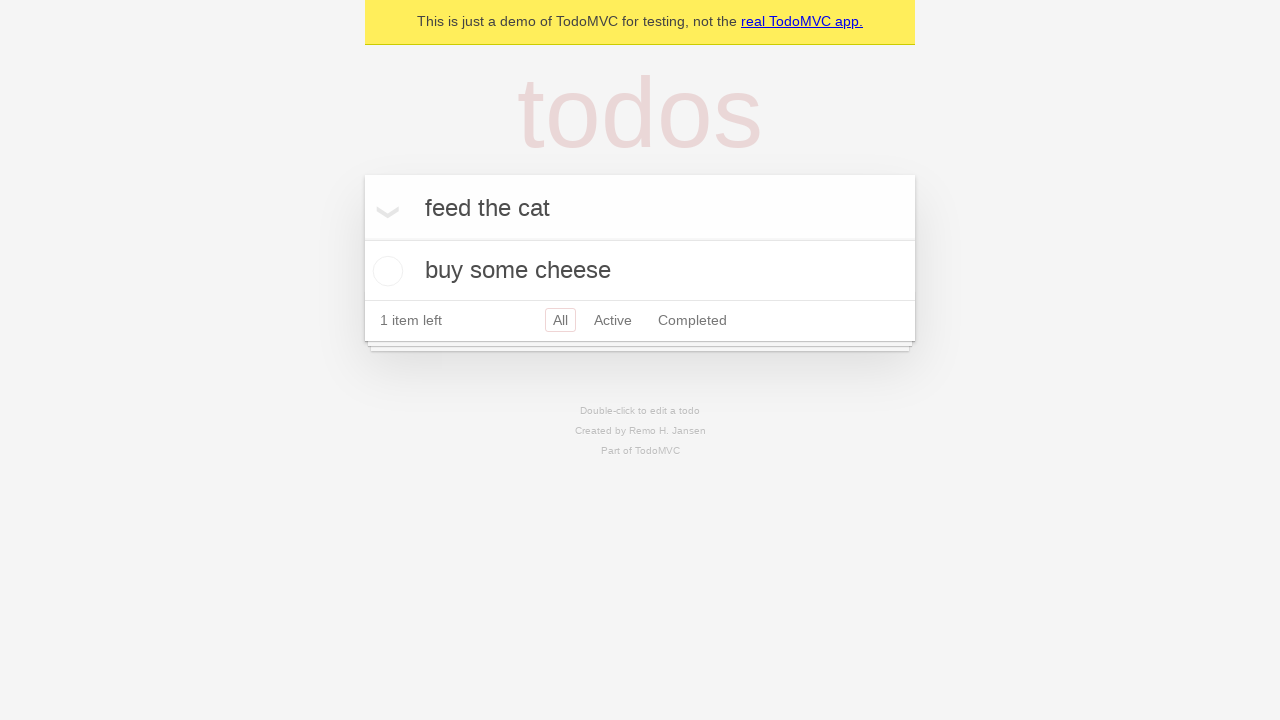

Pressed Enter to create todo item 'feed the cat' on internal:attr=[placeholder="What needs to be done?"i]
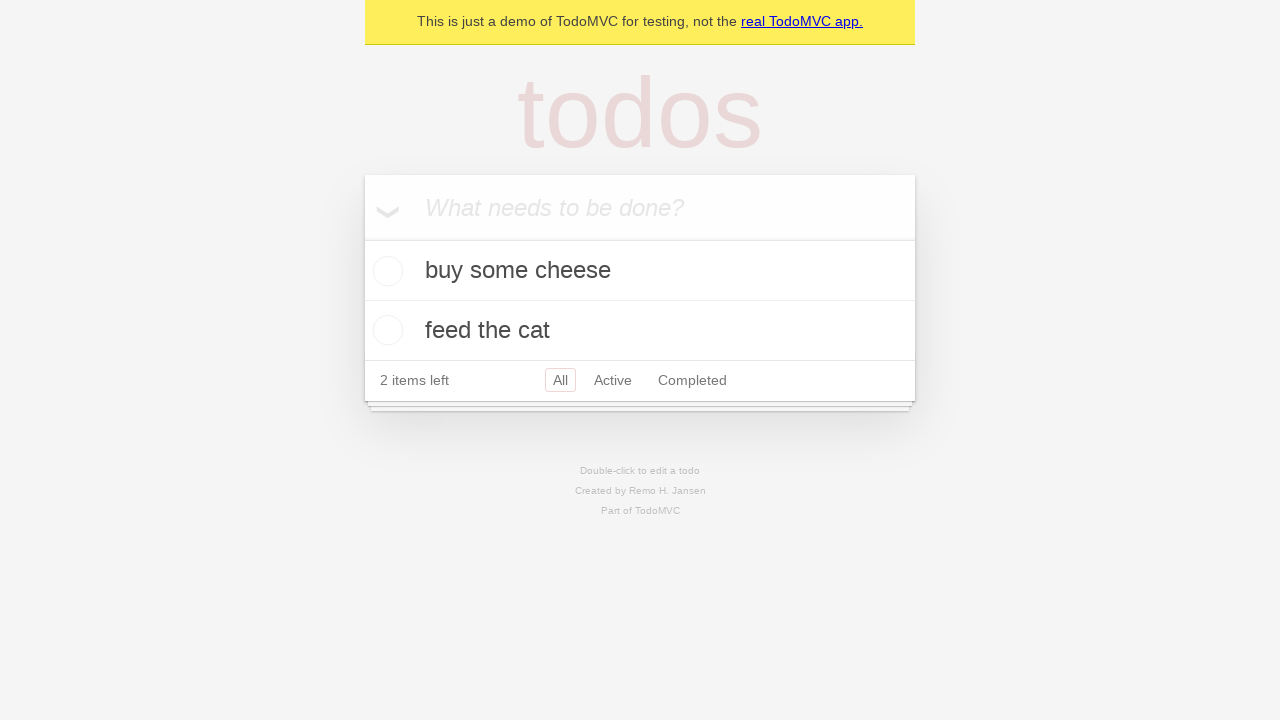

Filled todo input field with 'book a doctors appointment' on internal:attr=[placeholder="What needs to be done?"i]
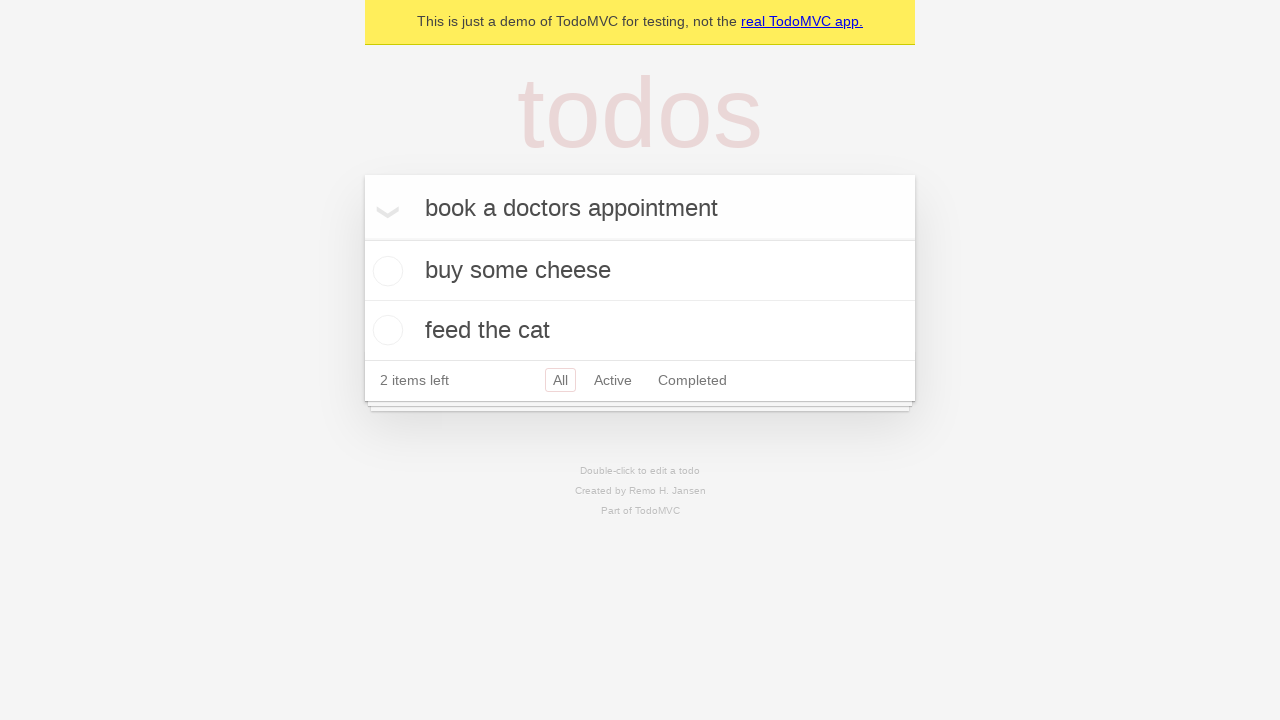

Pressed Enter to create todo item 'book a doctors appointment' on internal:attr=[placeholder="What needs to be done?"i]
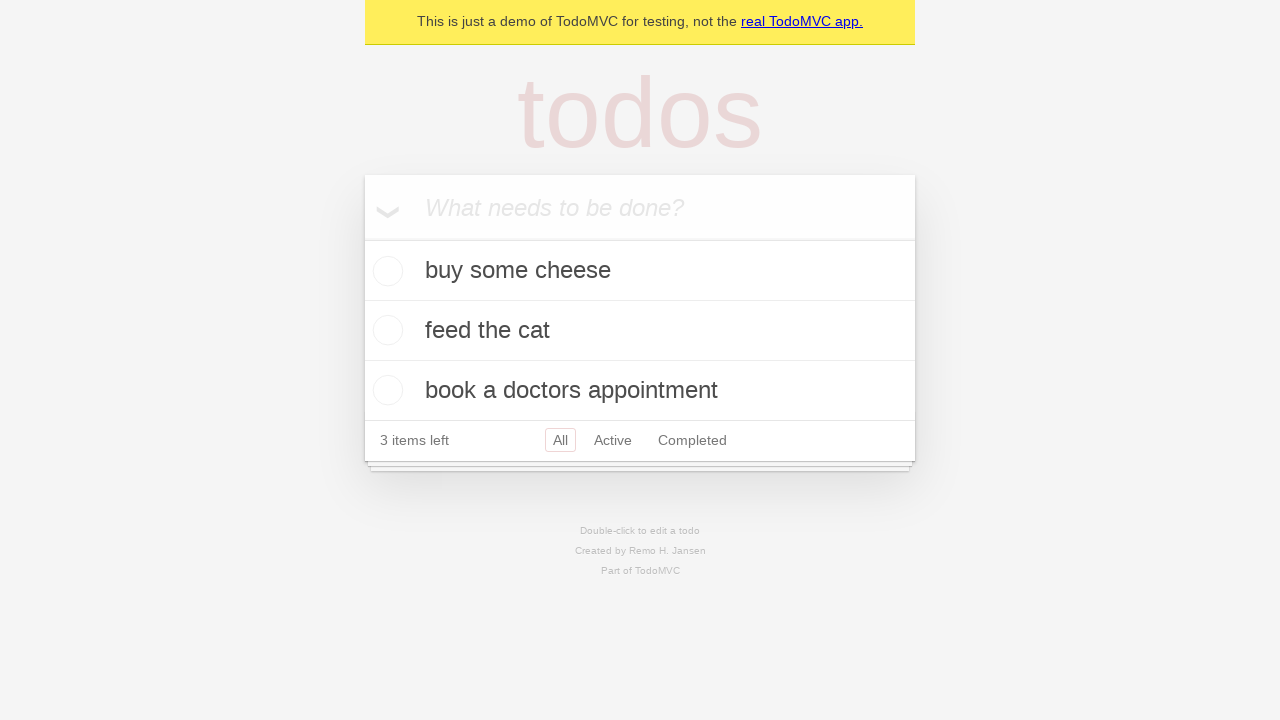

Waited for all three todo items to load
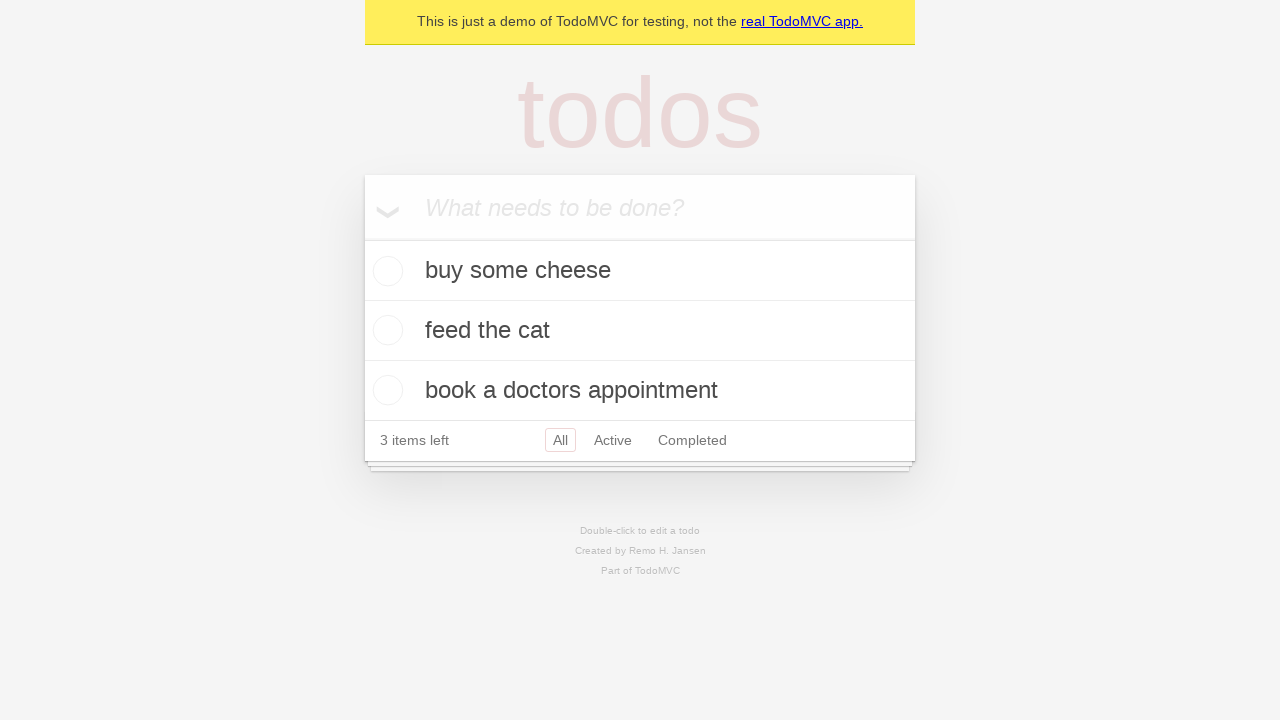

Checked the second todo item to mark it as completed at (385, 330) on [data-testid="todo-item"] >> nth=1 >> internal:role=checkbox
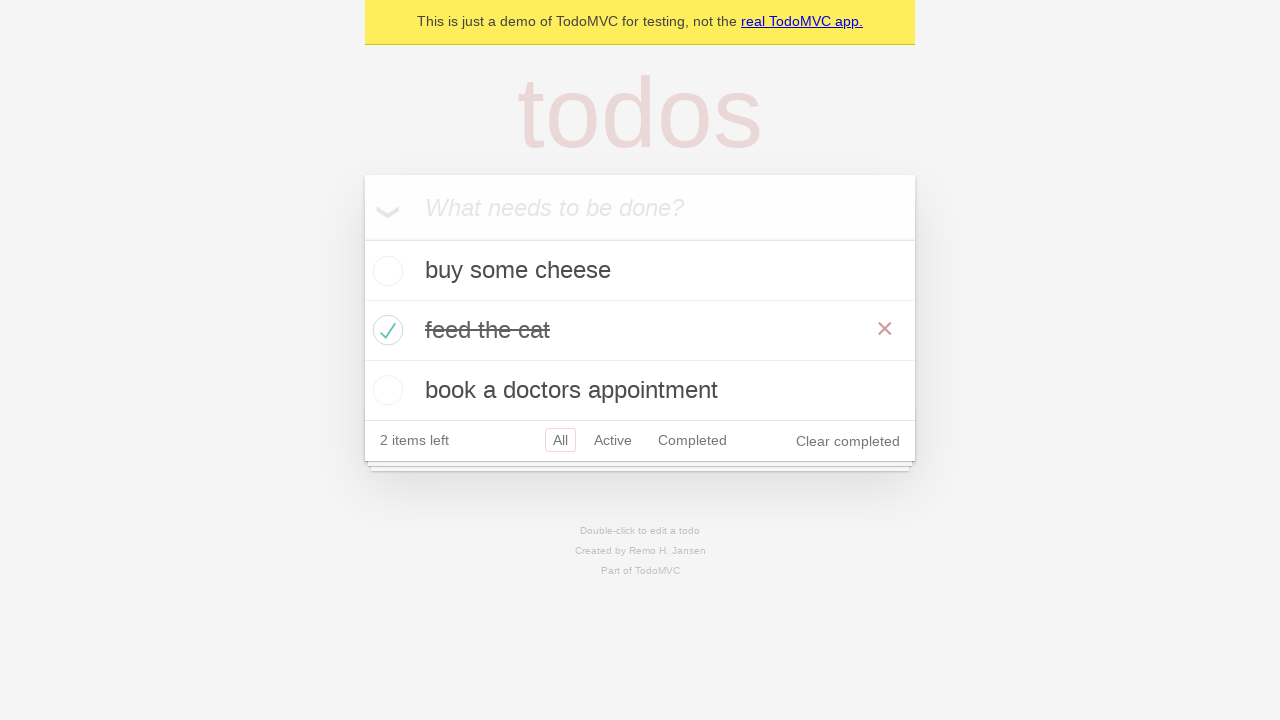

Clicked 'Clear completed' button to remove completed items at (848, 441) on internal:role=button[name="Clear completed"i]
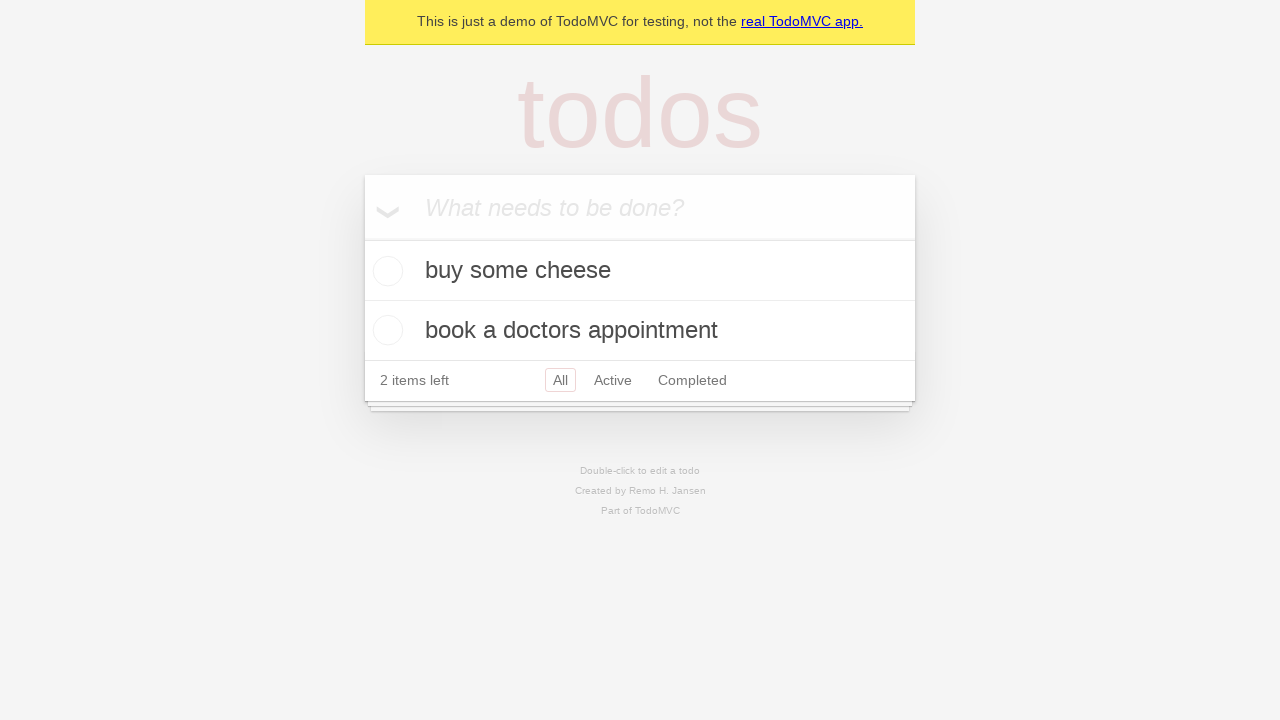

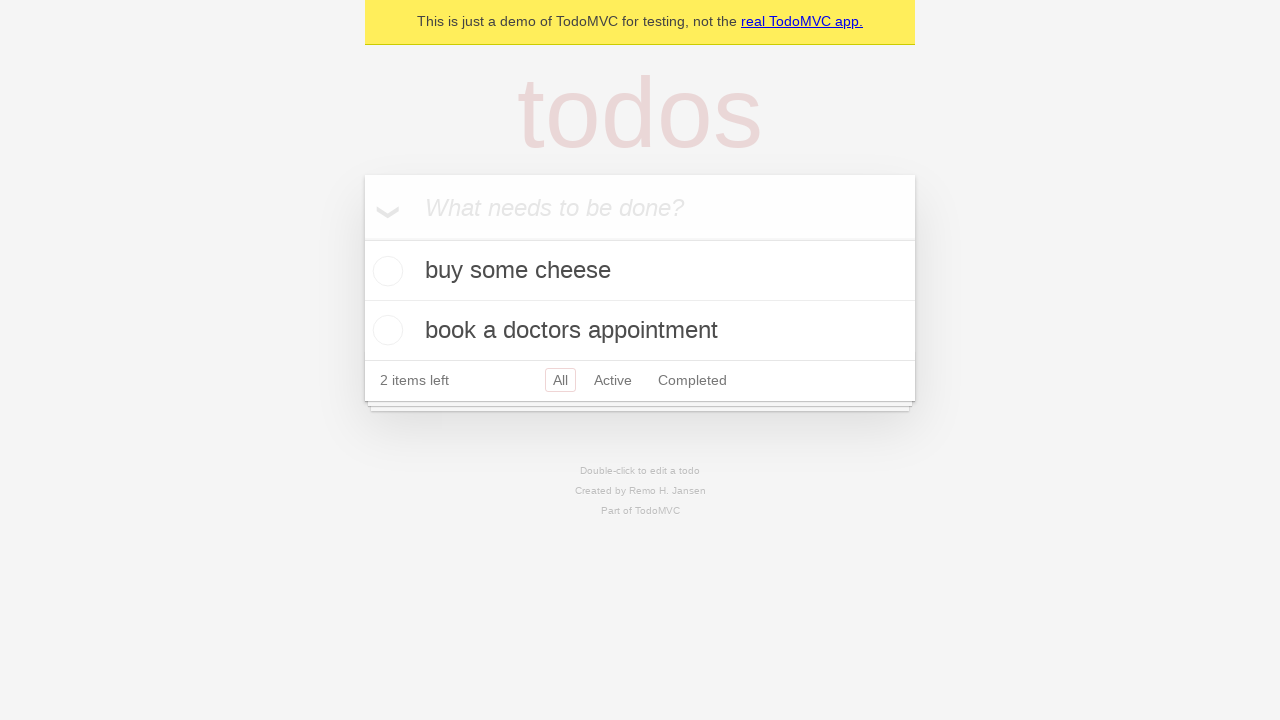